Tests clicking on links by their text content on the DemoQA links page

Starting URL: https://demoqa.com/links

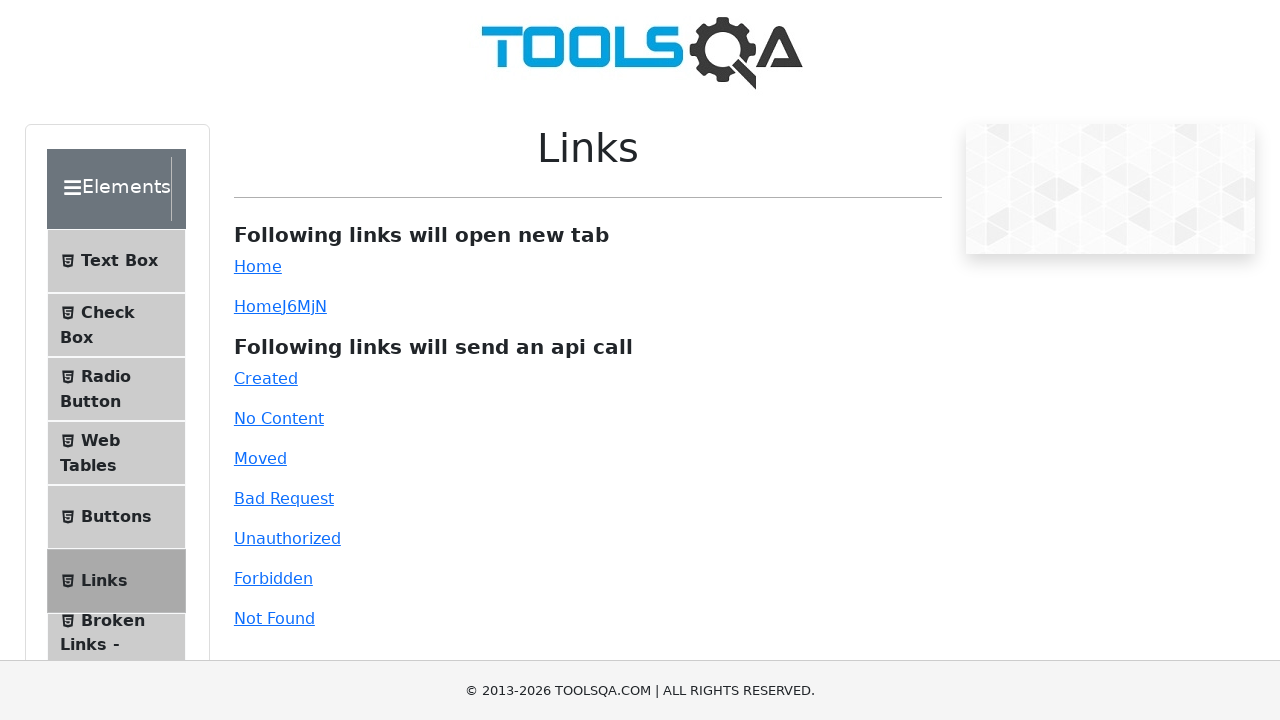

Clicked on the 'Home' link by text content at (258, 266) on text=Home
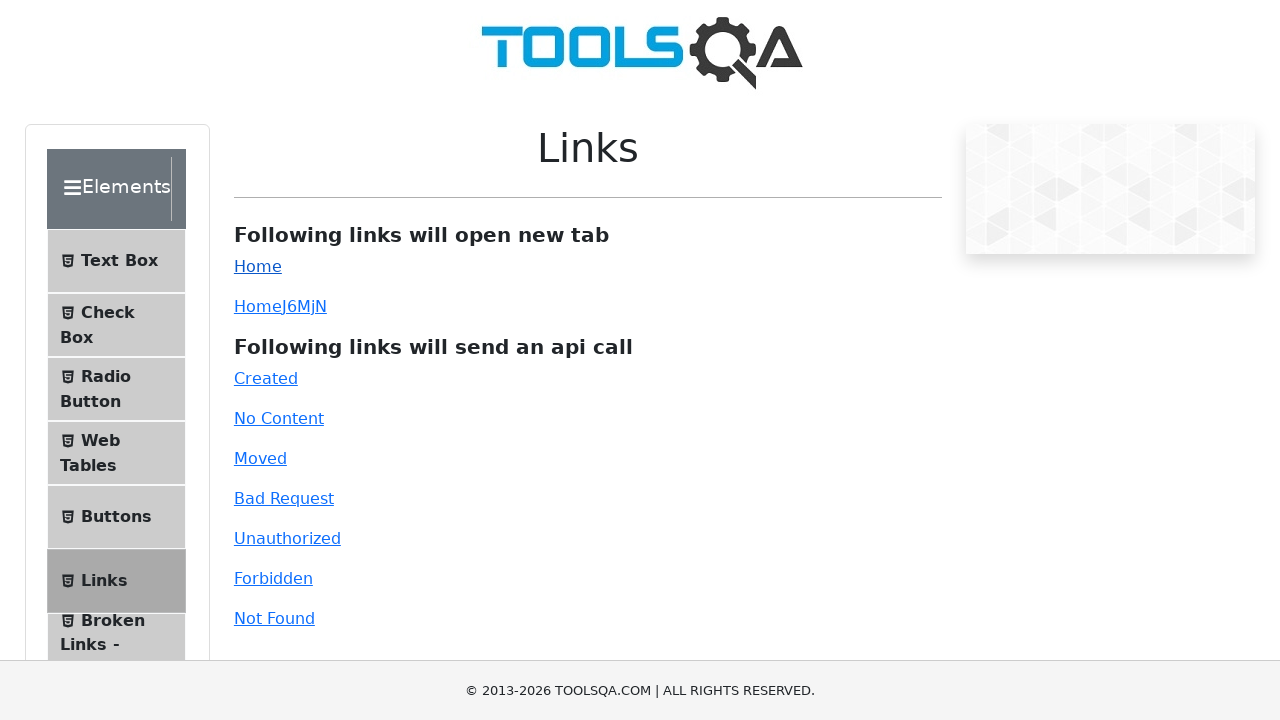

Clicked on the 'Created' link by text content at (266, 378) on text=Created
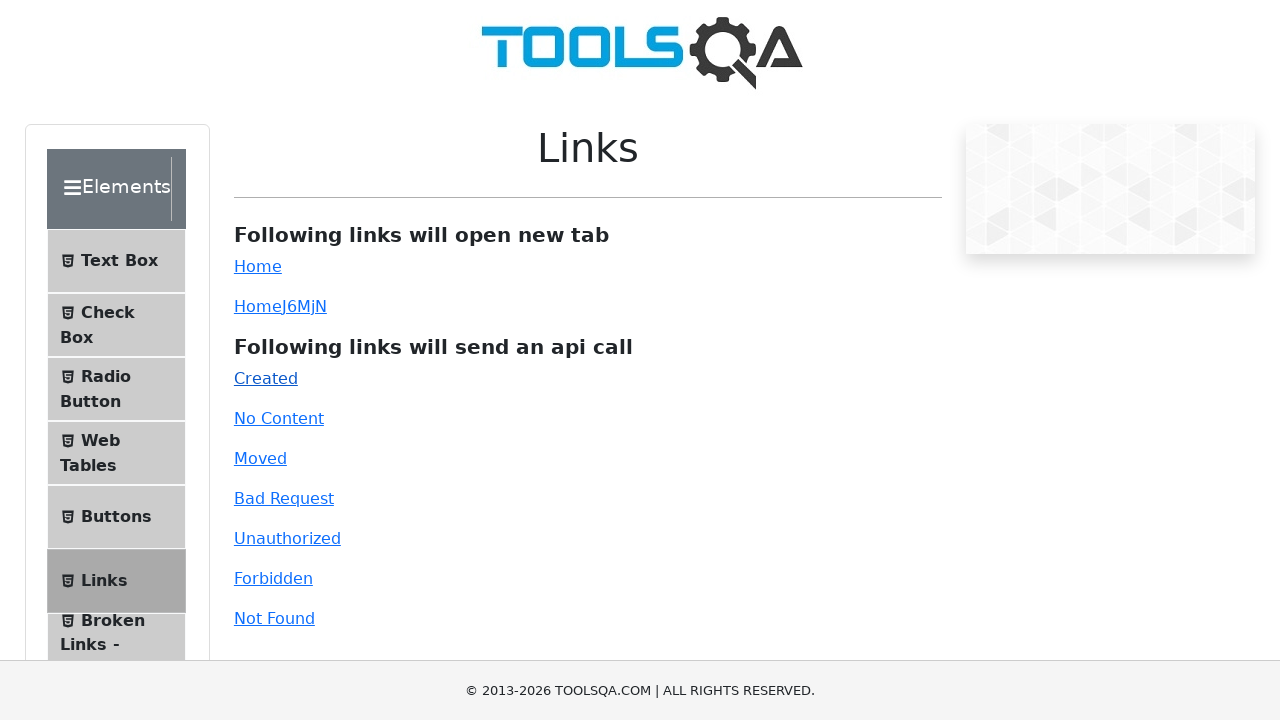

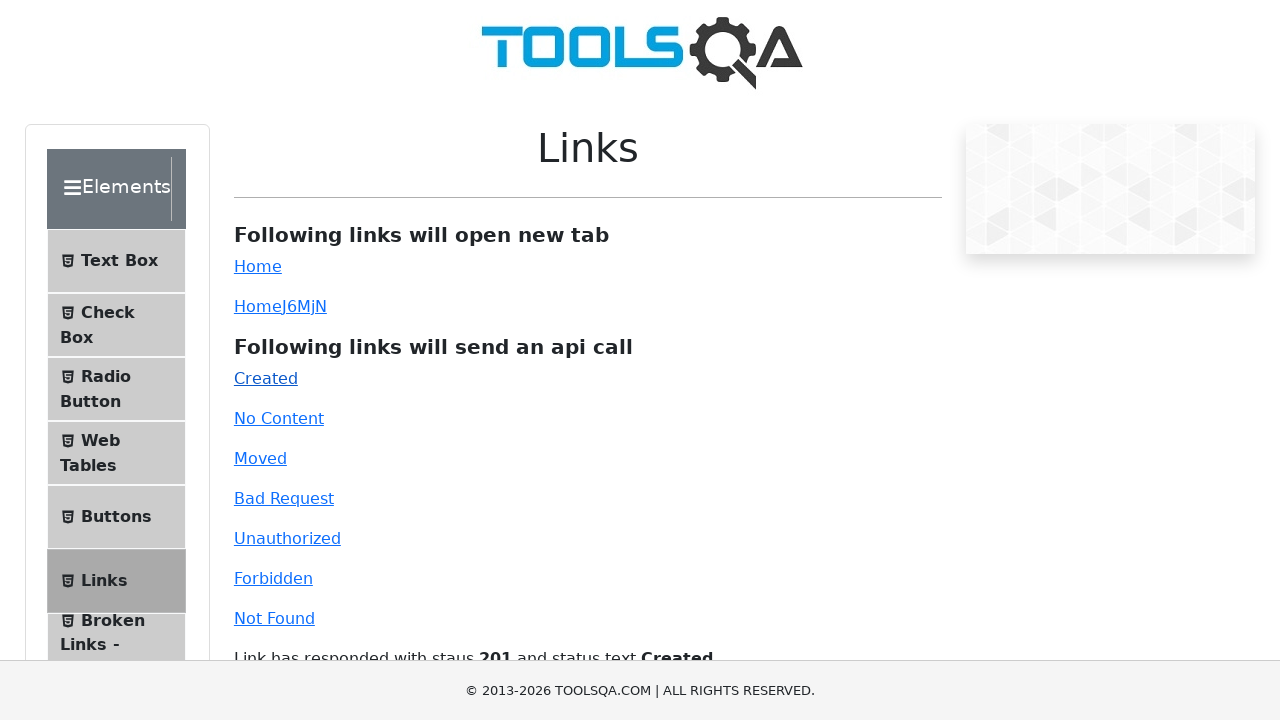